Tests jQuery UI selectable functionality by selecting multiple items using Ctrl+click

Starting URL: https://jqueryui.com/selectable/

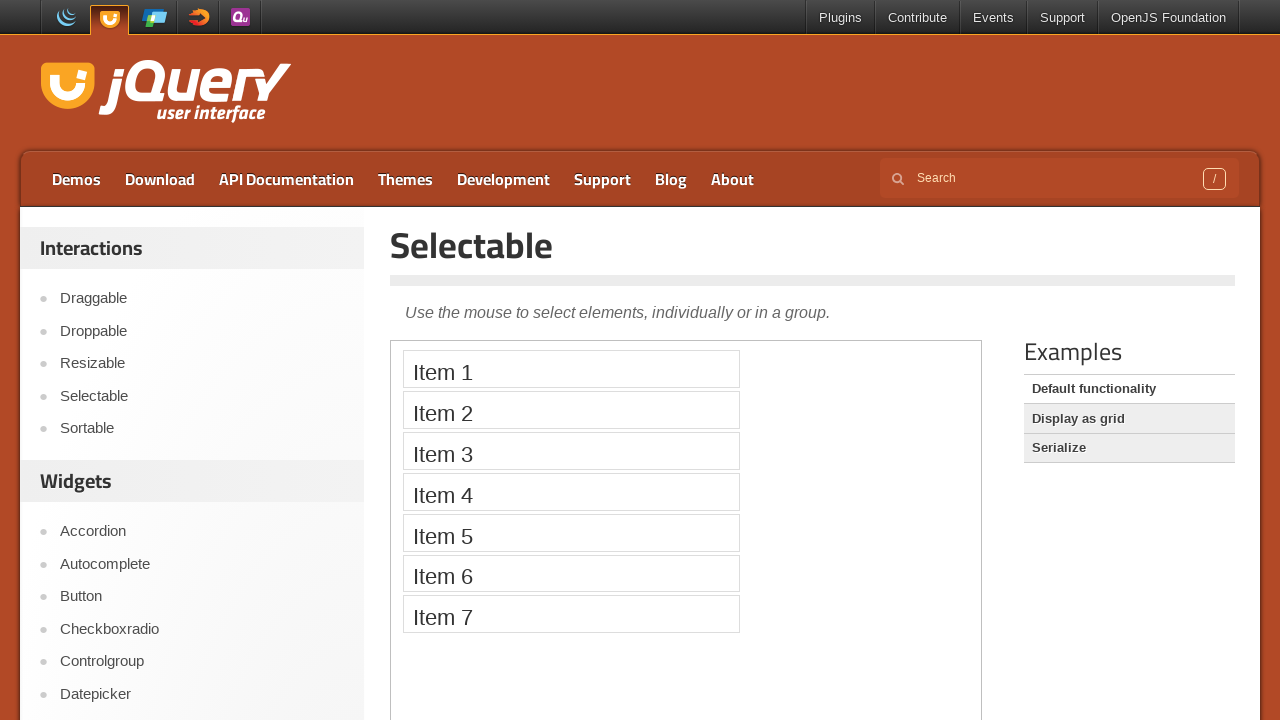

Scrolled down 250px to reveal demo frame
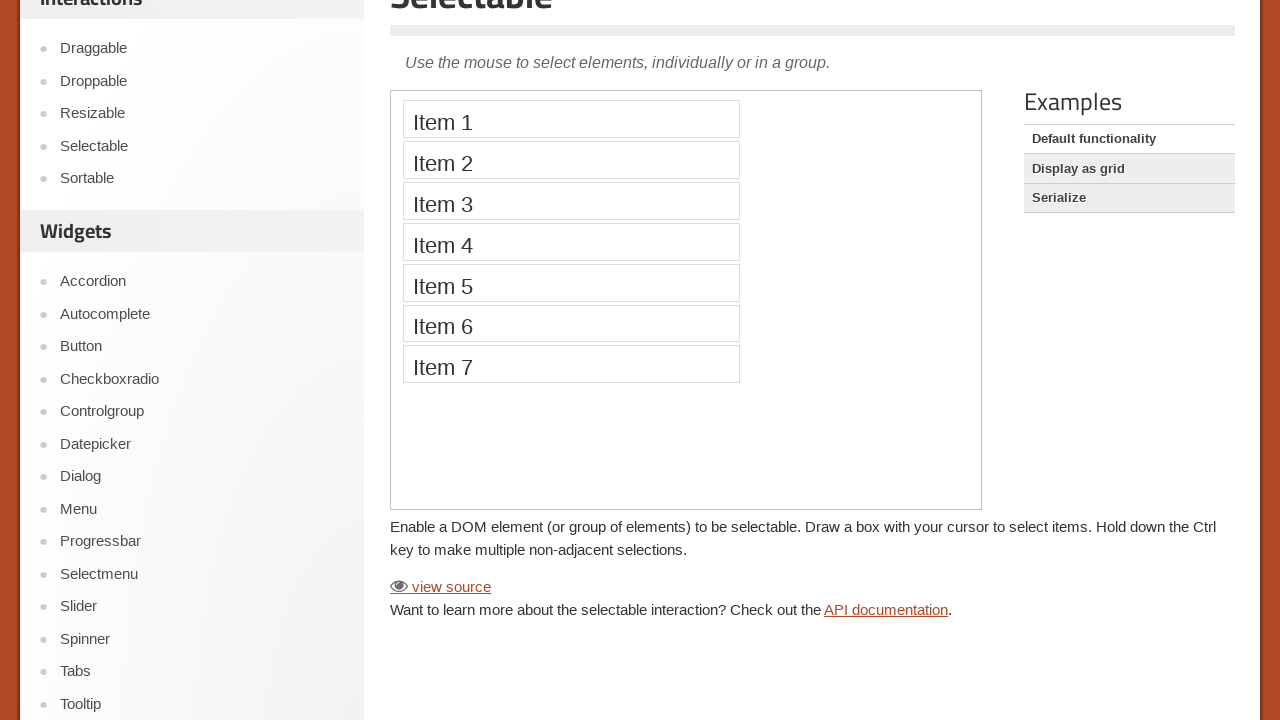

Located demo iframe
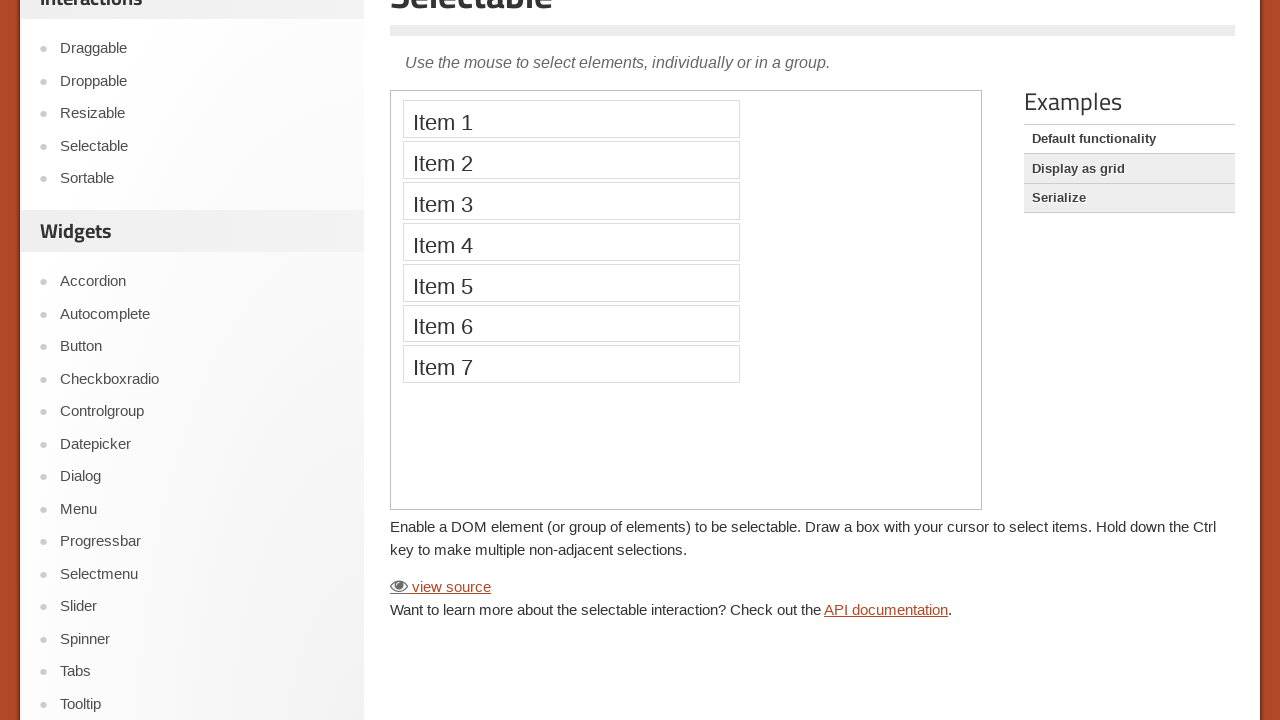

Ctrl+clicked Item 1 at (571, 119) on iframe.demo-frame >> internal:control=enter-frame >> li:text('Item 1')
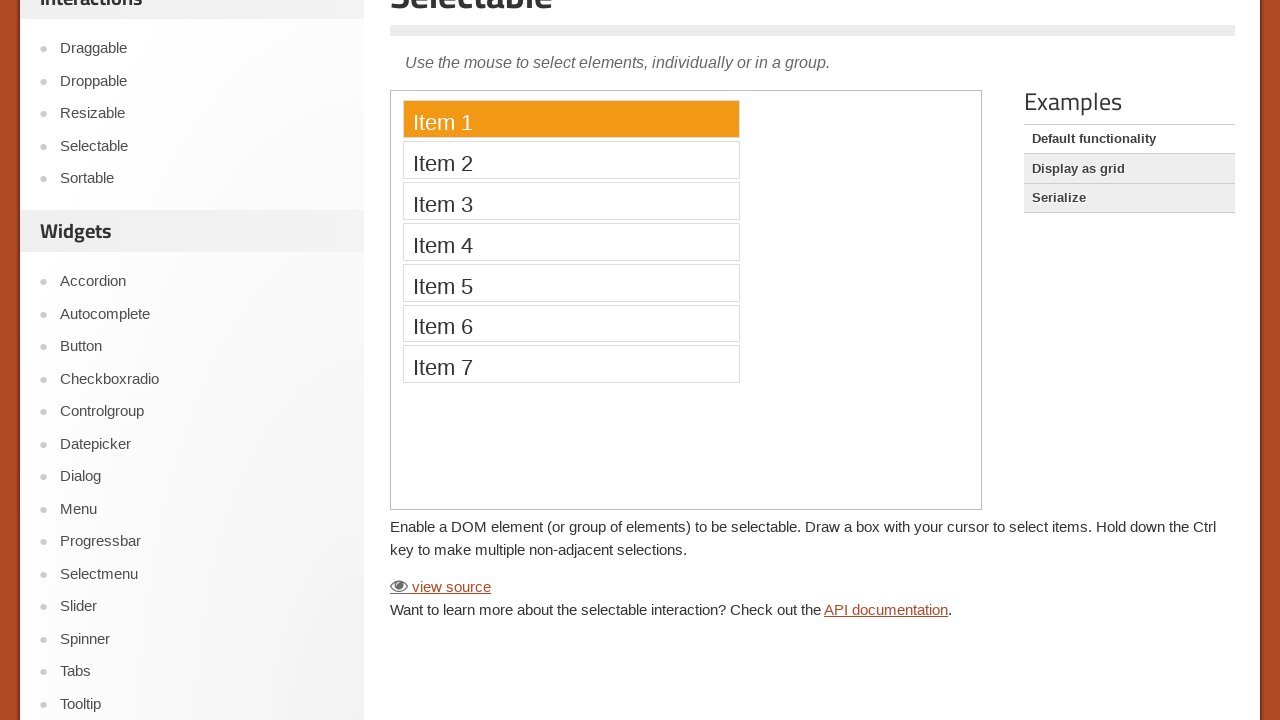

Ctrl+clicked Item 3 at (571, 201) on iframe.demo-frame >> internal:control=enter-frame >> li:text('Item 3')
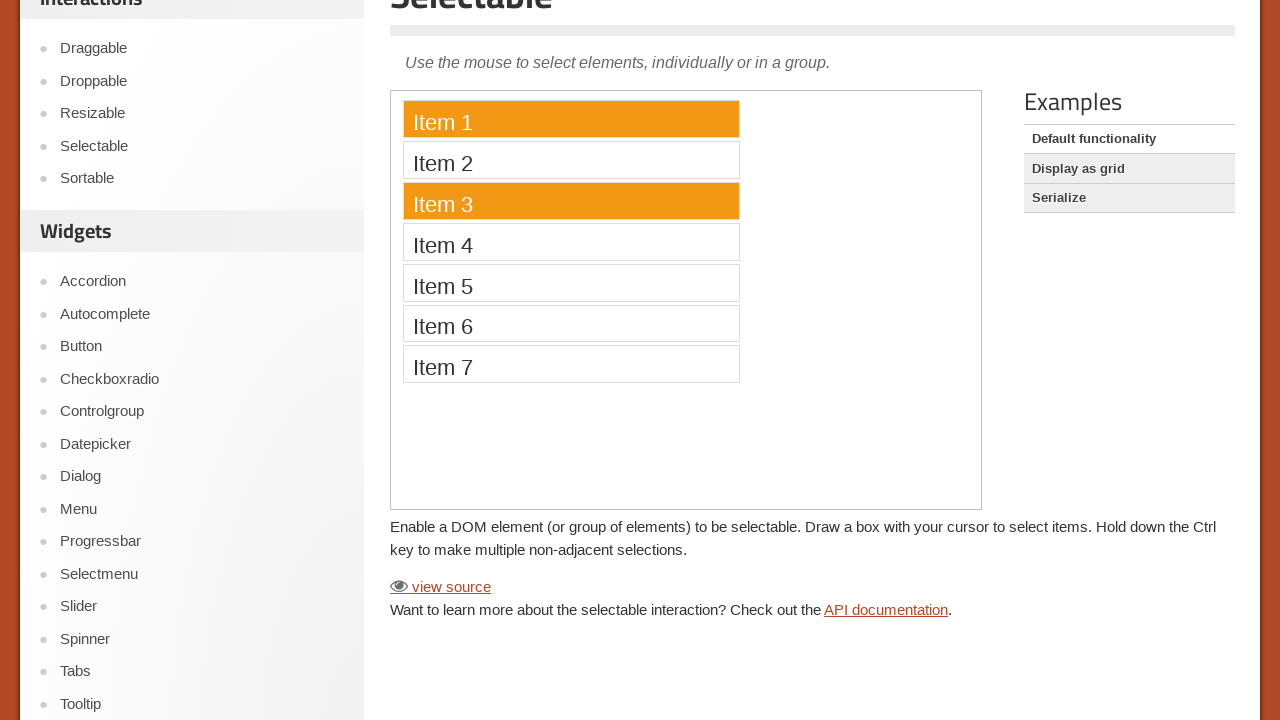

Ctrl+clicked Item 5 at (571, 282) on iframe.demo-frame >> internal:control=enter-frame >> li:text('Item 5')
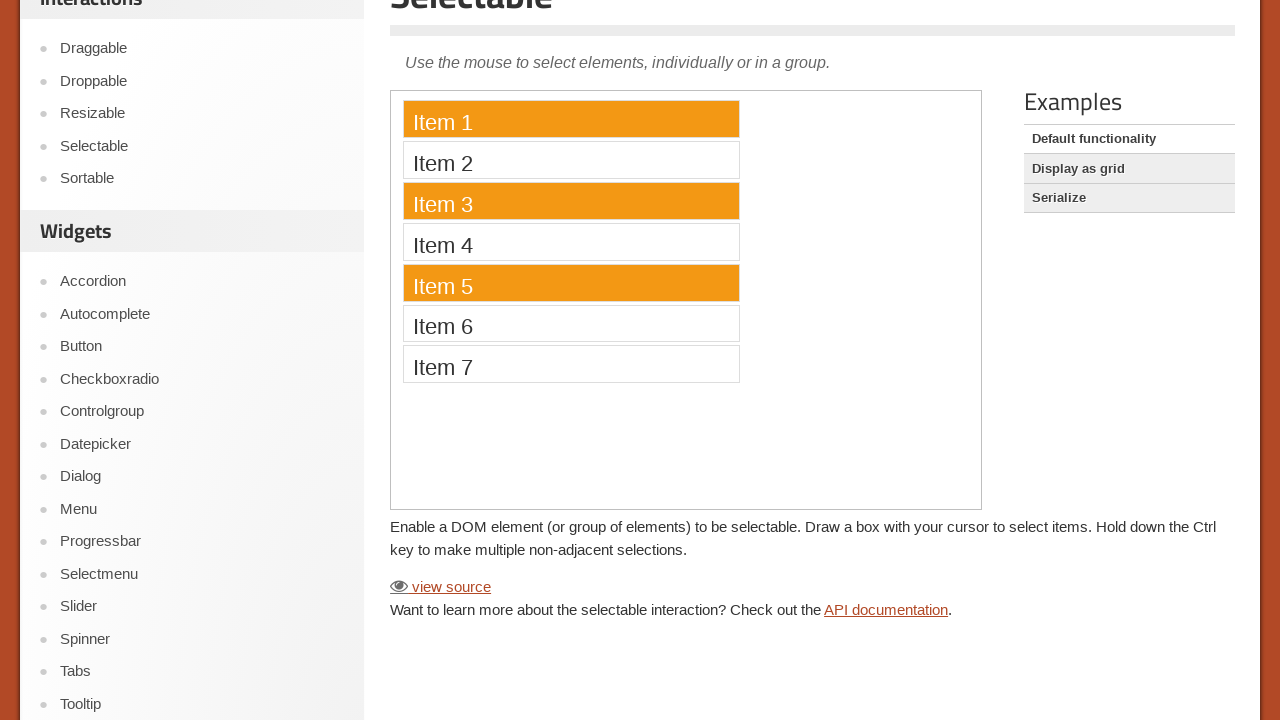

Ctrl+clicked Item 7 at (571, 364) on iframe.demo-frame >> internal:control=enter-frame >> li:text('Item 7')
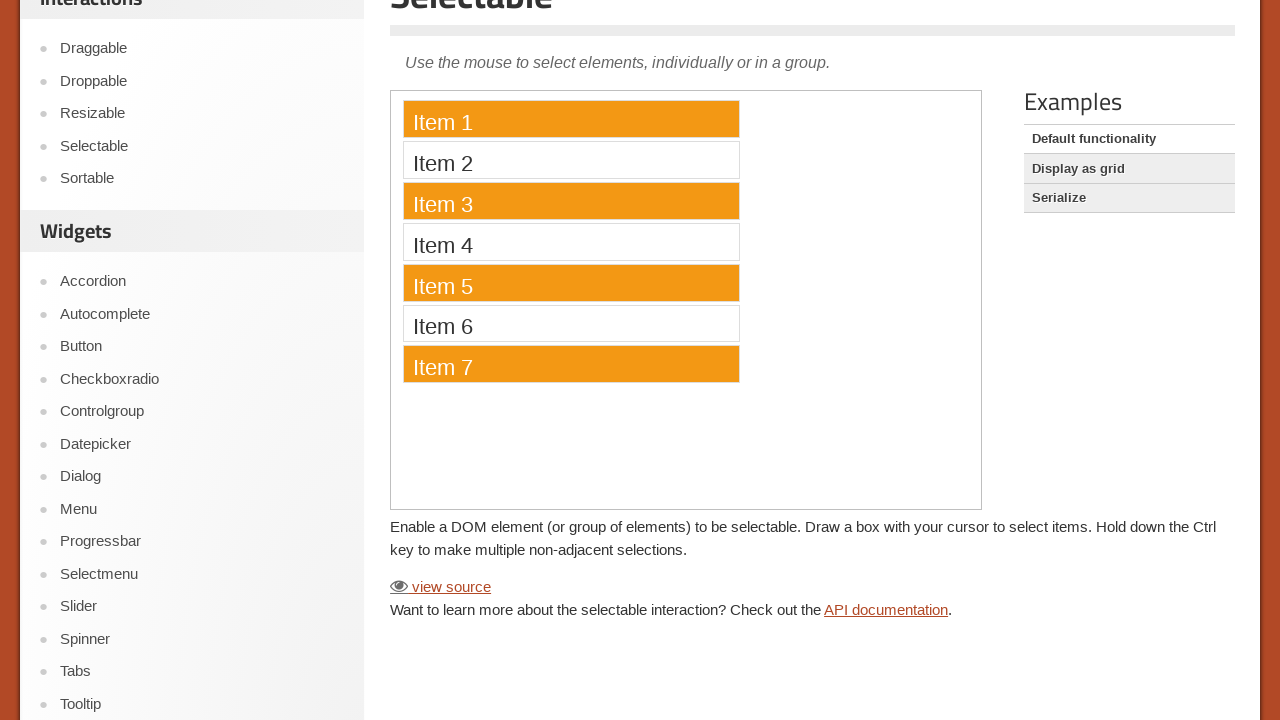

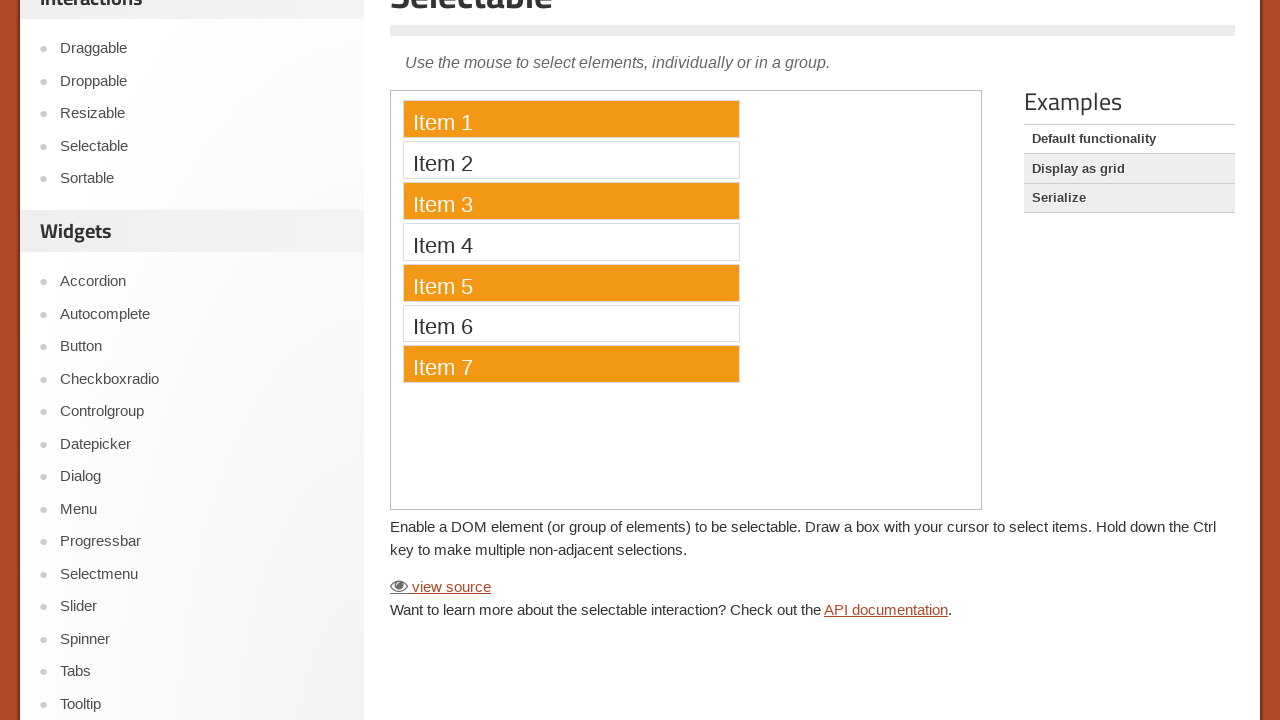